Tests job search functionality by selecting QA profession from dropdown and submitting search to view job listings.

Starting URL: https://ingamejob.com/en

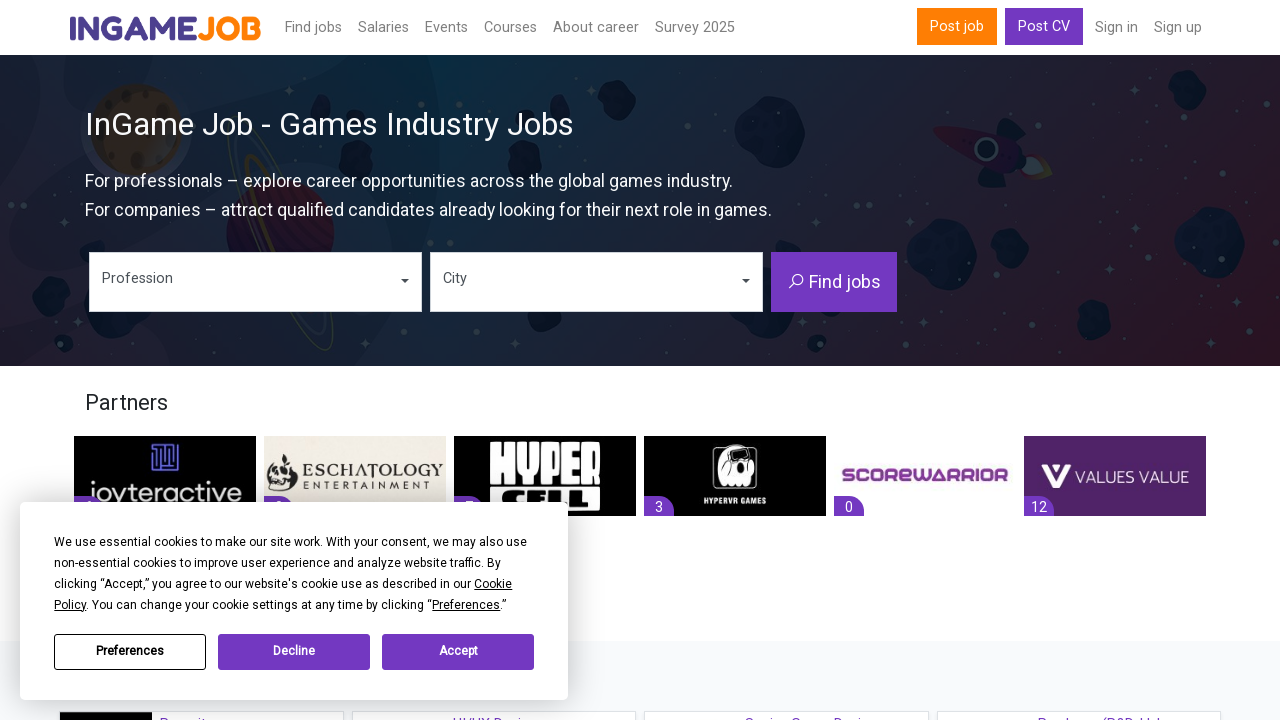

Clicked profession dropdown button on home hero section at (256, 282) on xpath=//div[@class='home-hero-section']//button
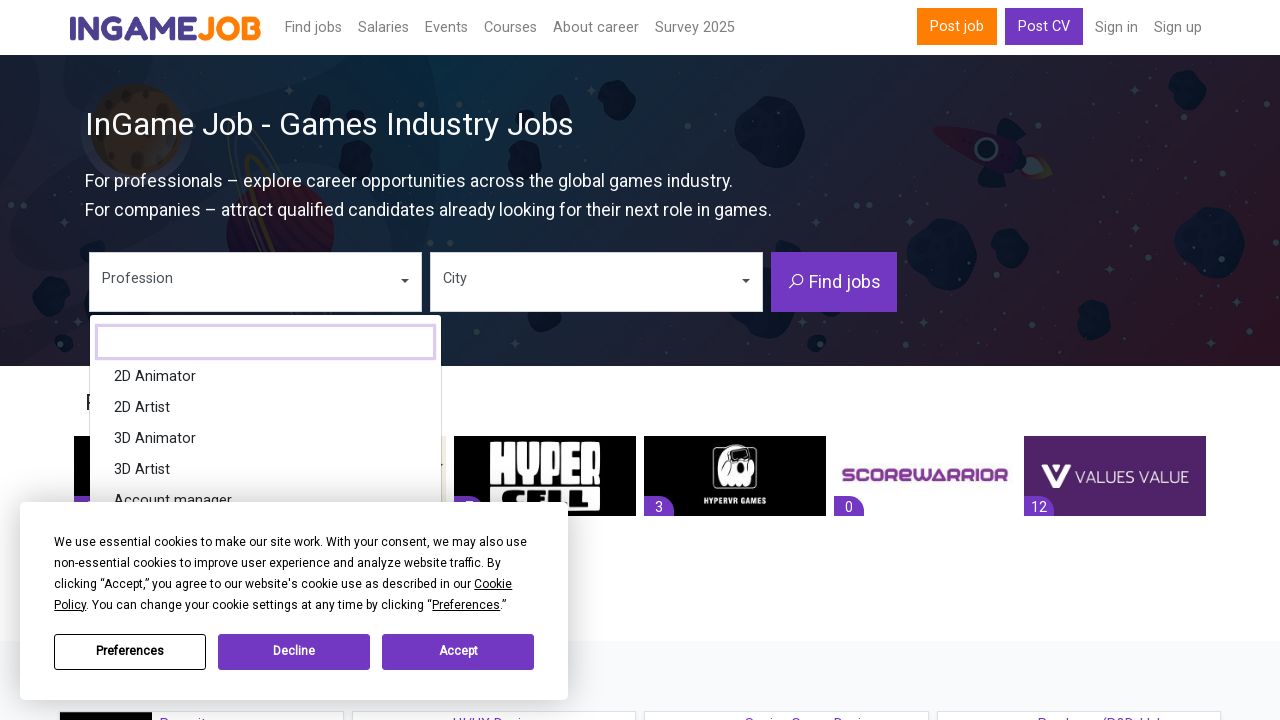

Typed 'qa' in dropdown search box on //div[@class='bs-searchbox']/input
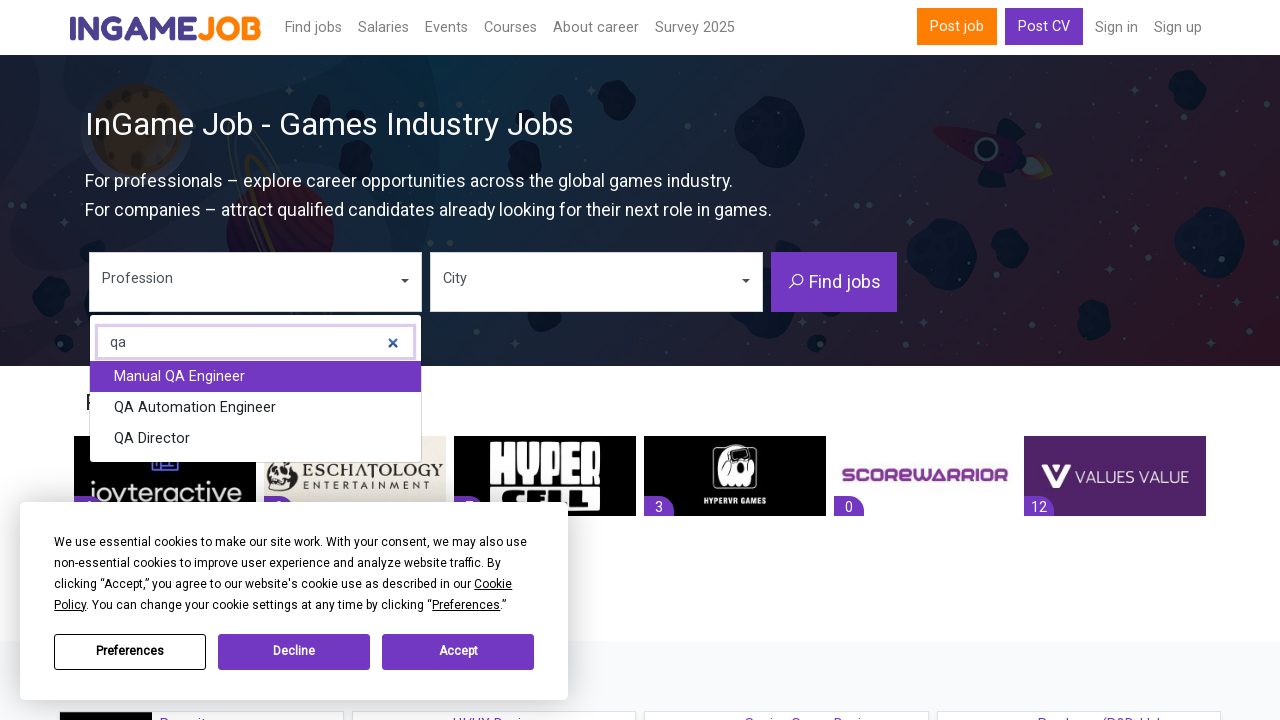

Selected QA profession from dropdown menu at (180, 376) on xpath=//ul[@class='dropdown-menu inner show']//span[contains(text(), 'QA')]
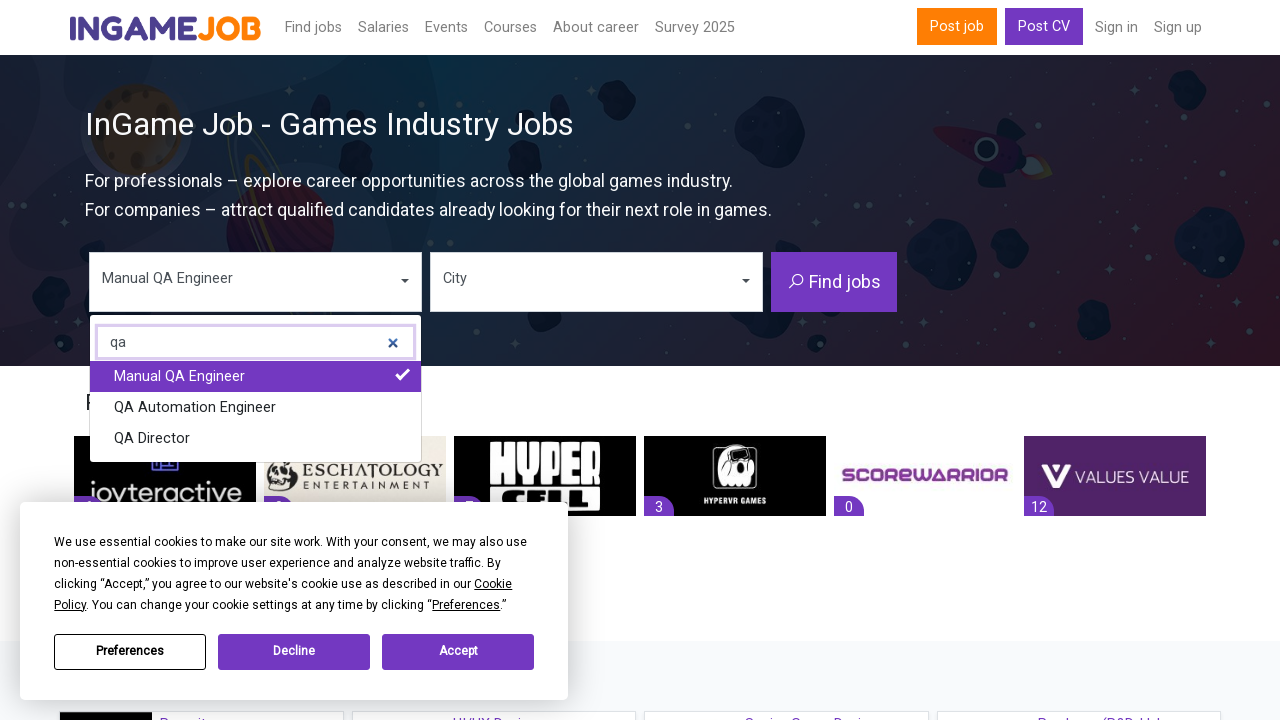

Clicked search/submit button to search for QA jobs at (834, 282) on xpath=//button[@type='submit']
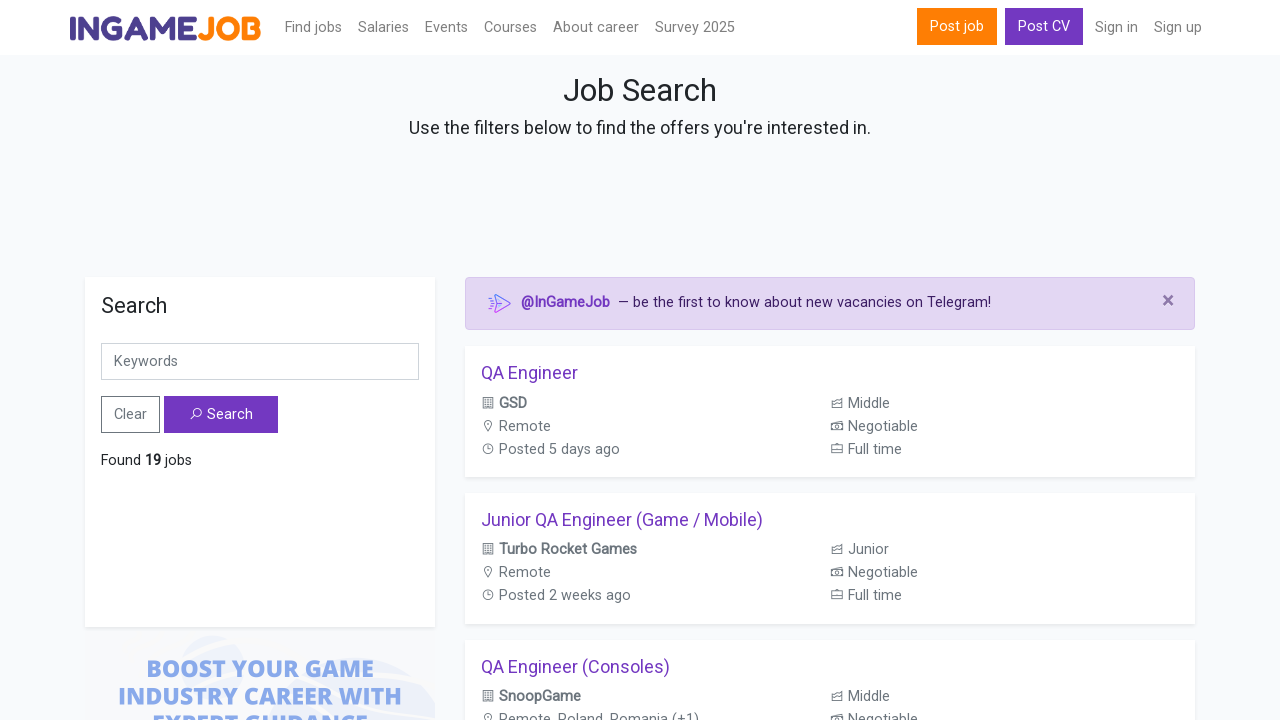

Job listings loaded and selector became visible
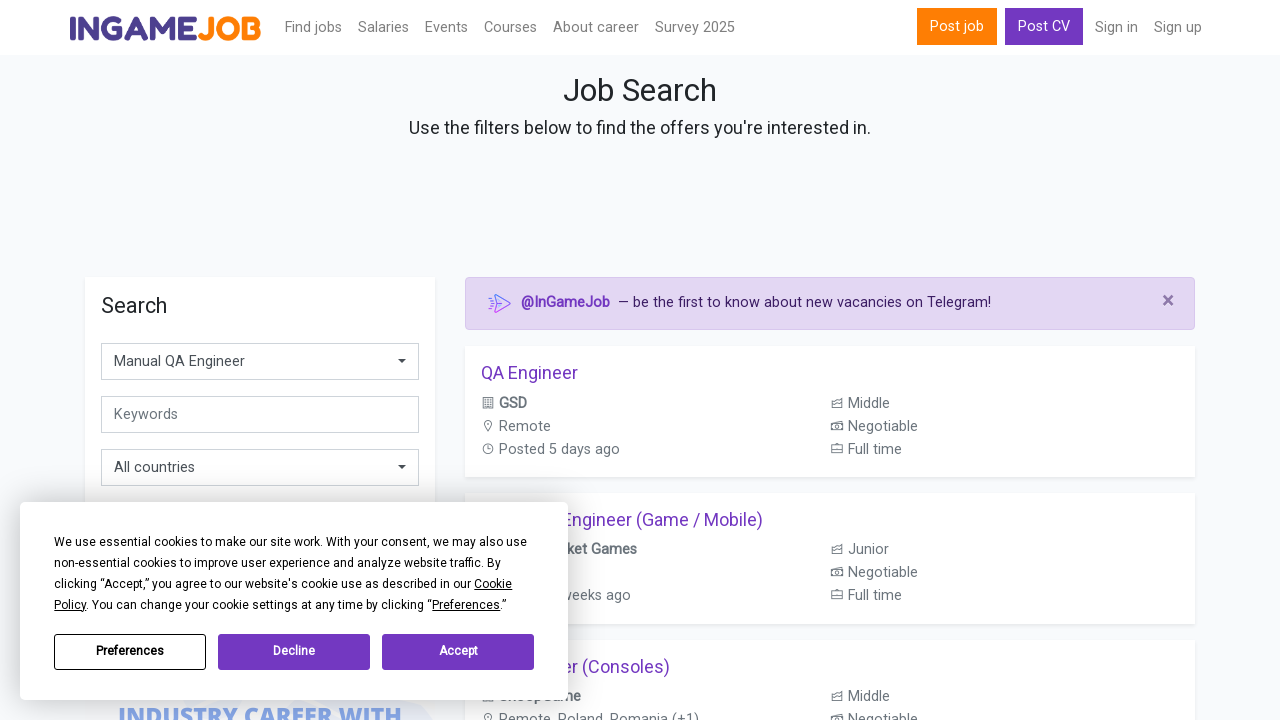

Retrieved first job listing element
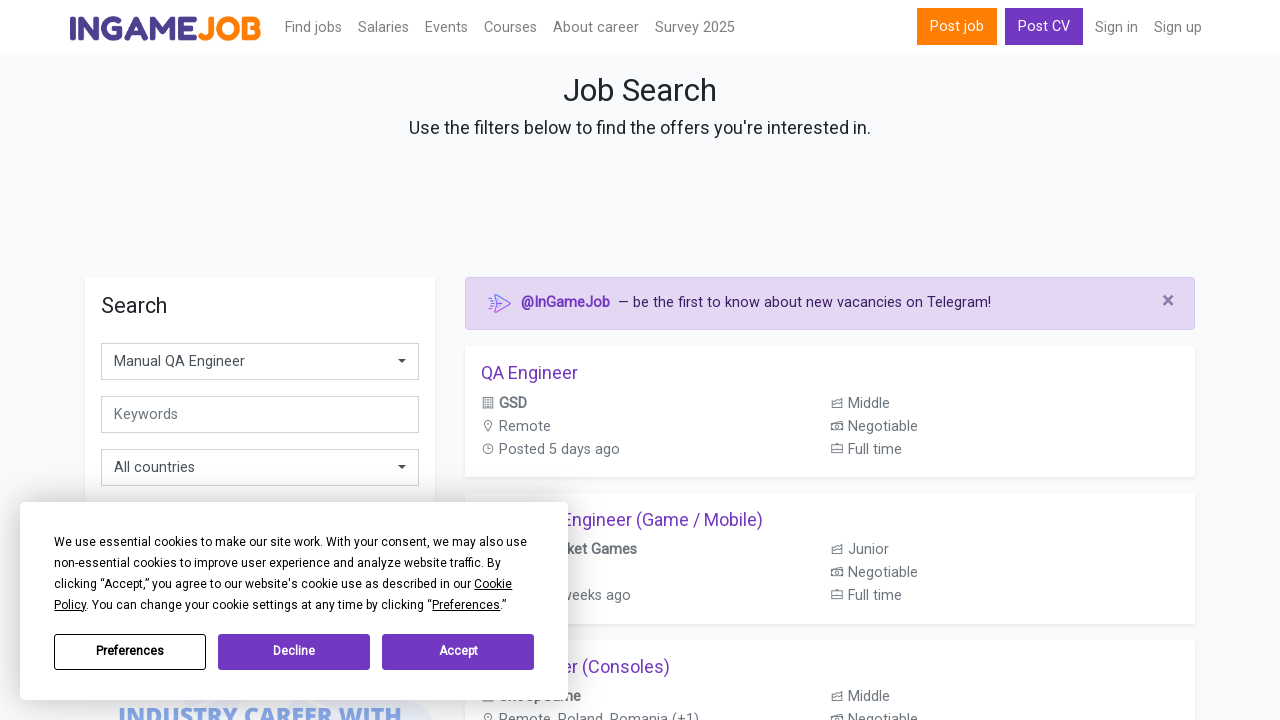

Verified first job title is not empty - job listings displayed successfully
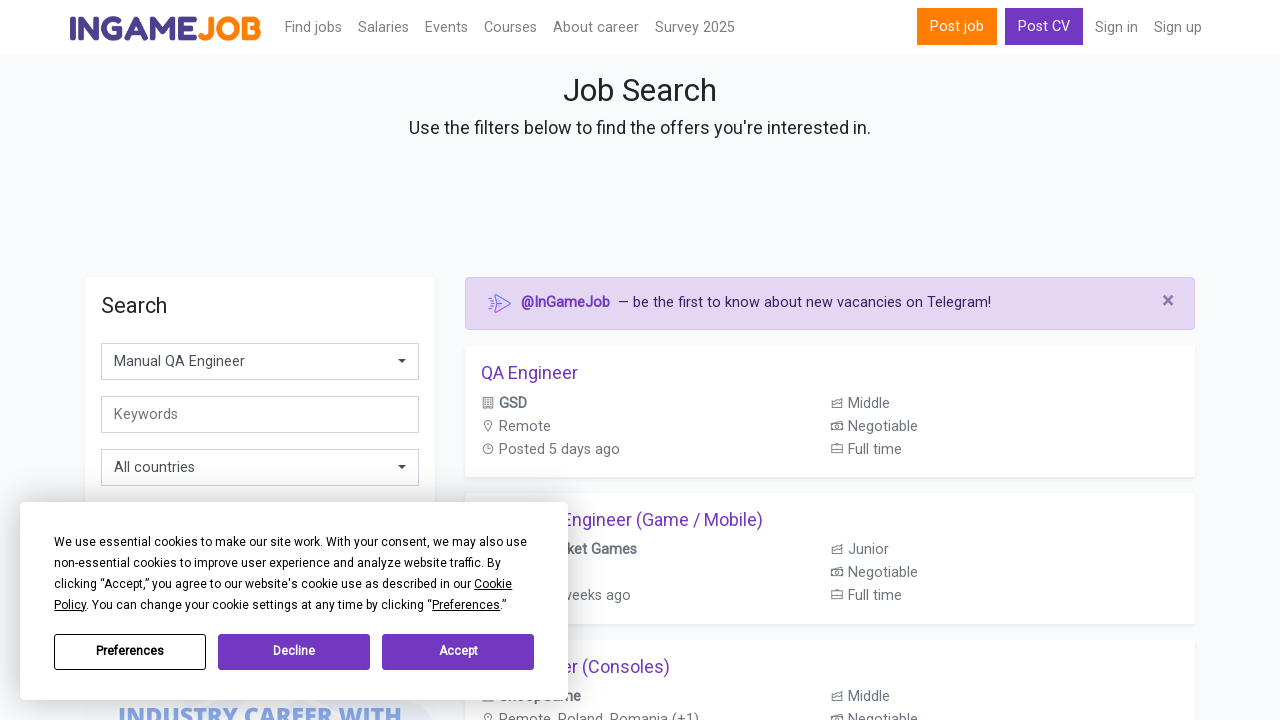

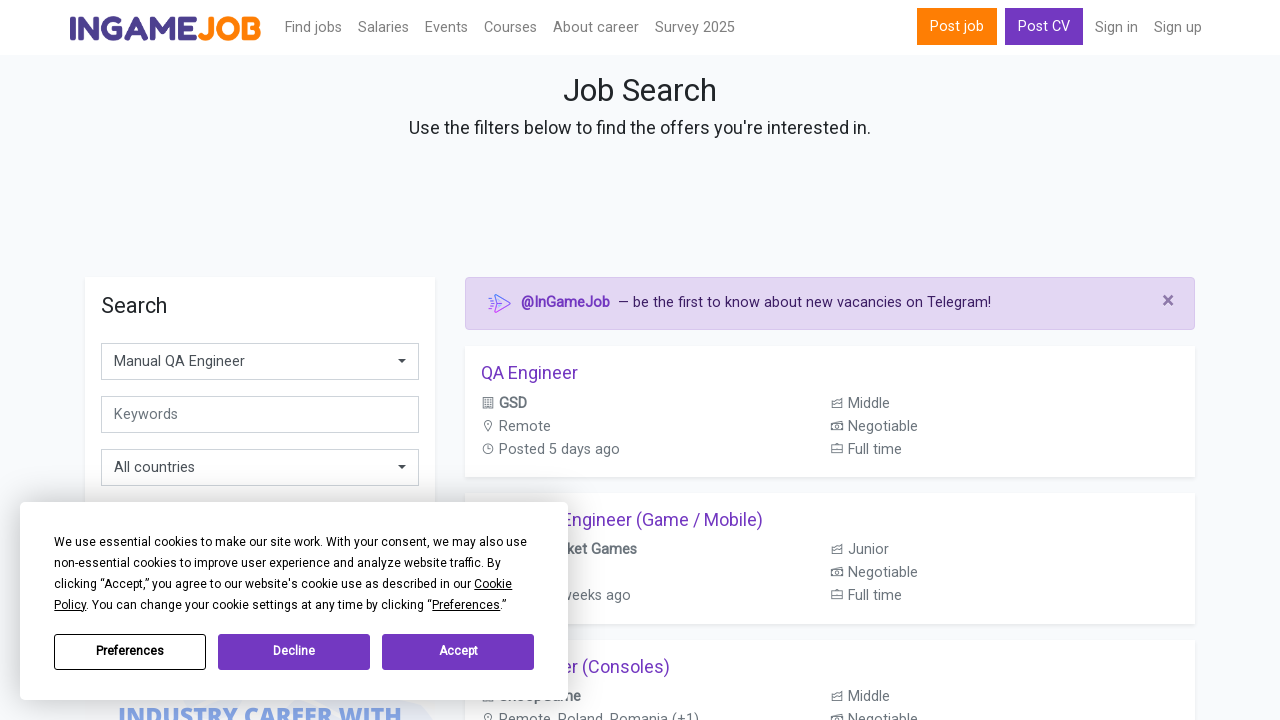